Tests countdown timer functionality by verifying the countdown reaches "00" seconds

Starting URL: https://automationfc.github.io/fluent-wait/

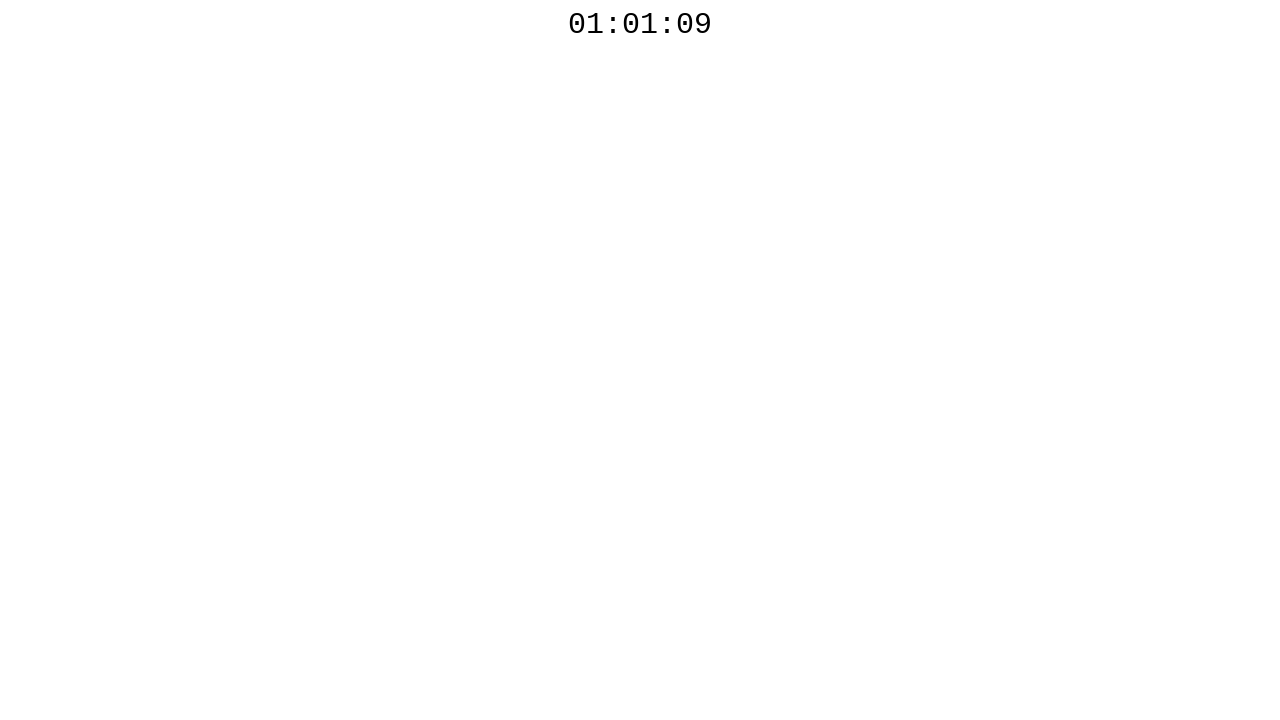

Located countdown timer element with ID 'javascript_countdown_time'
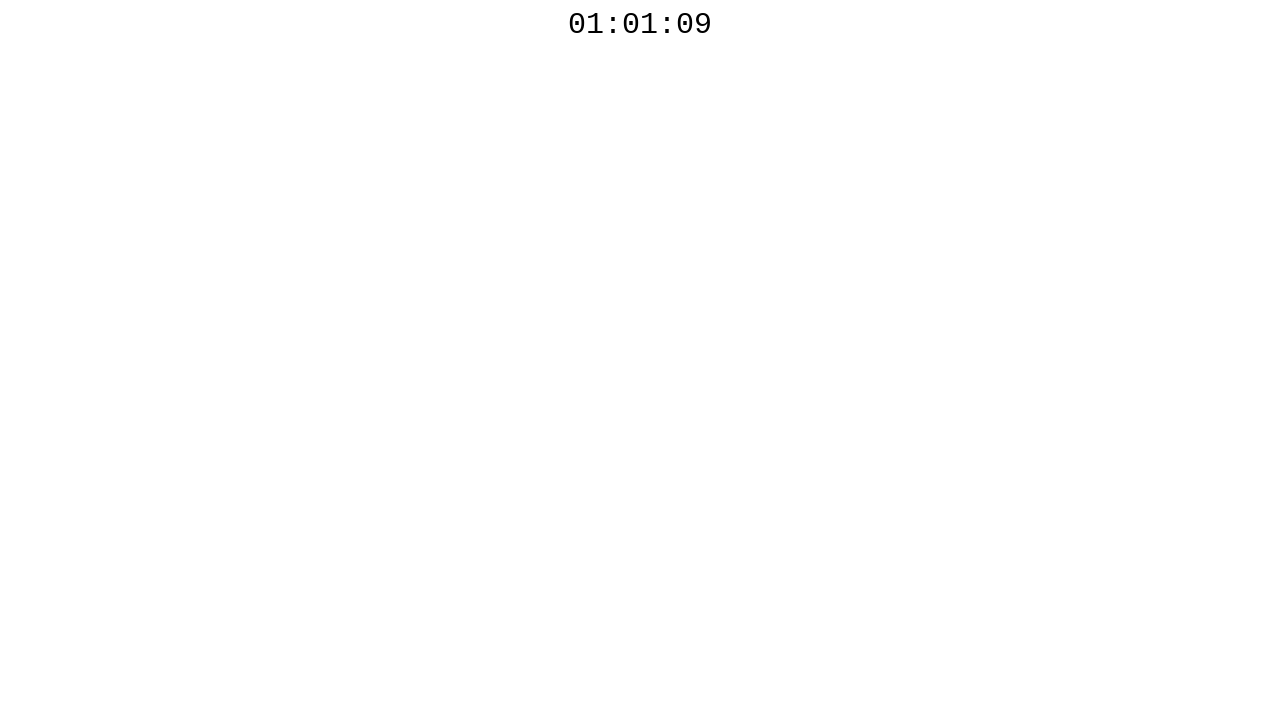

Countdown timer reached '00' seconds - verification passed
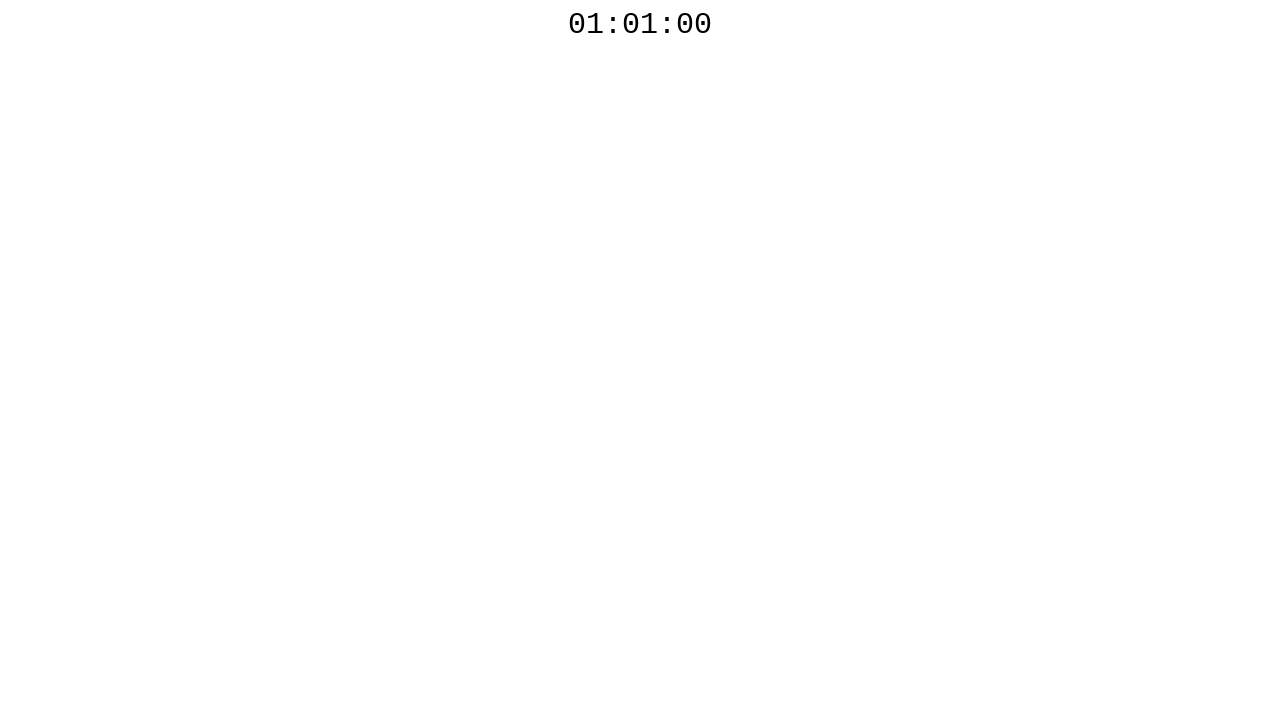

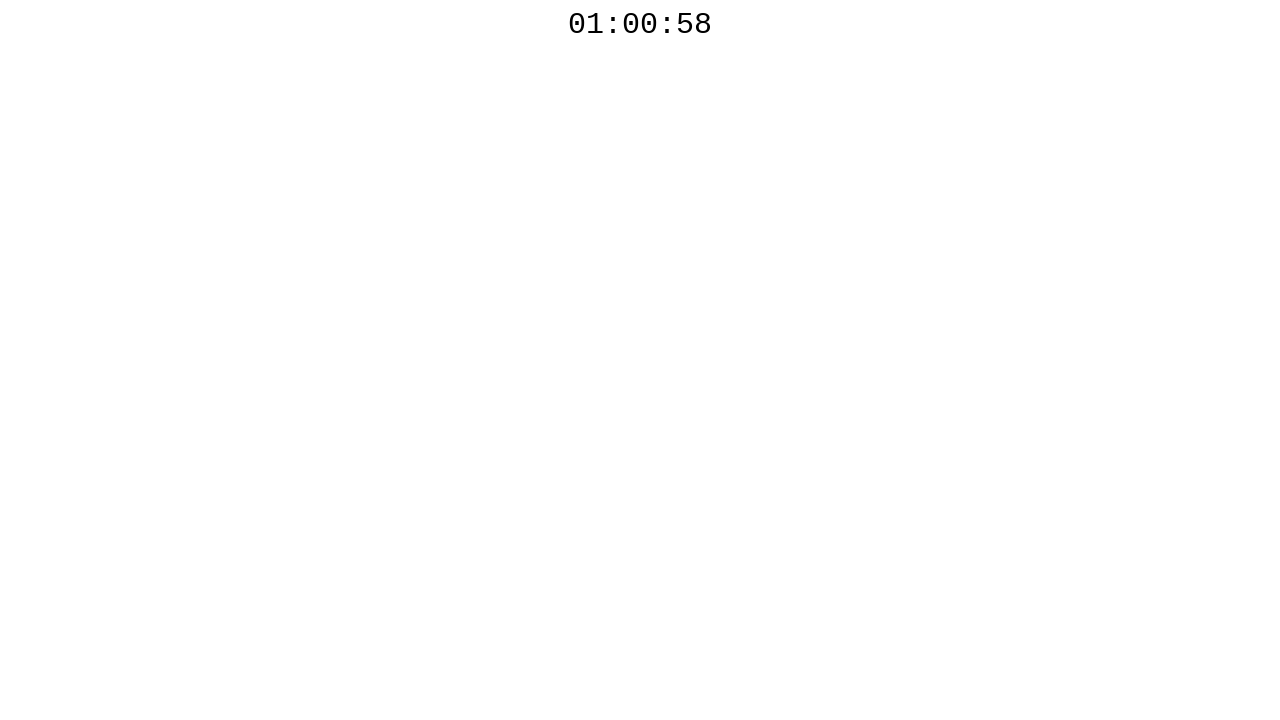